Tests that new todo items are appended to the bottom of the list and the counter shows correct count

Starting URL: https://demo.playwright.dev/todomvc

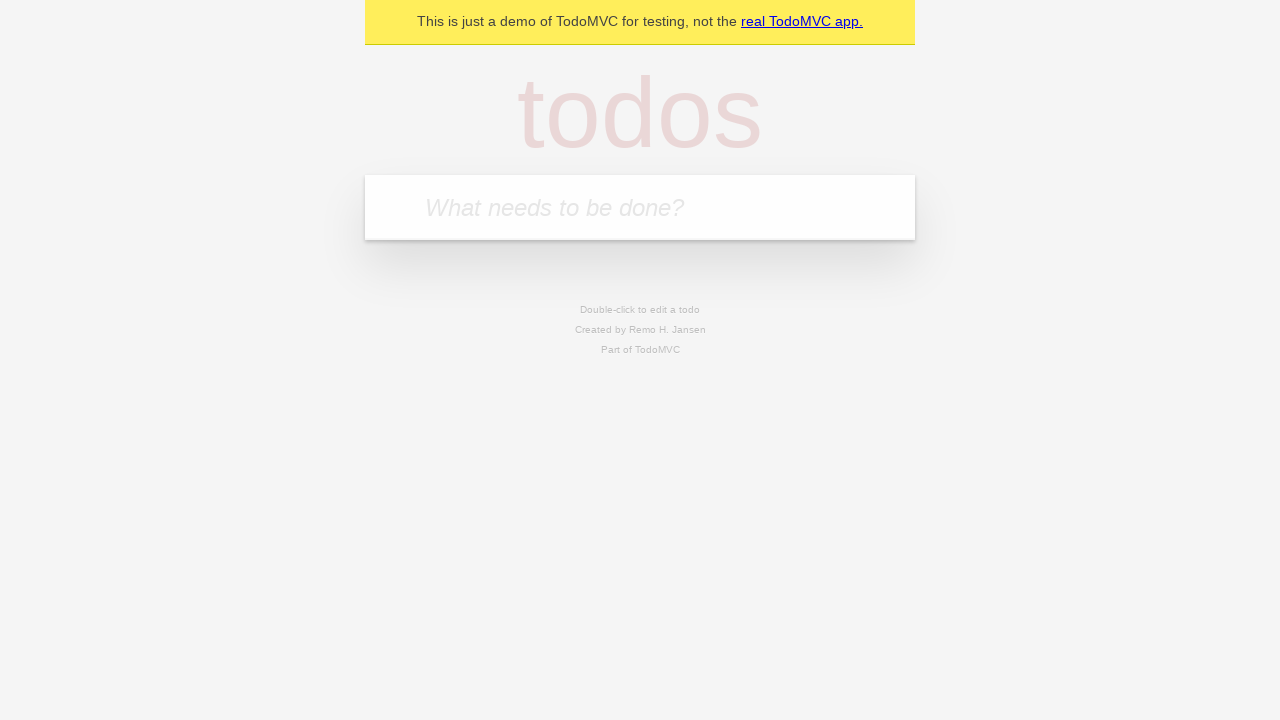

Filled todo input with 'buy some cheese' on internal:attr=[placeholder="What needs to be done?"i]
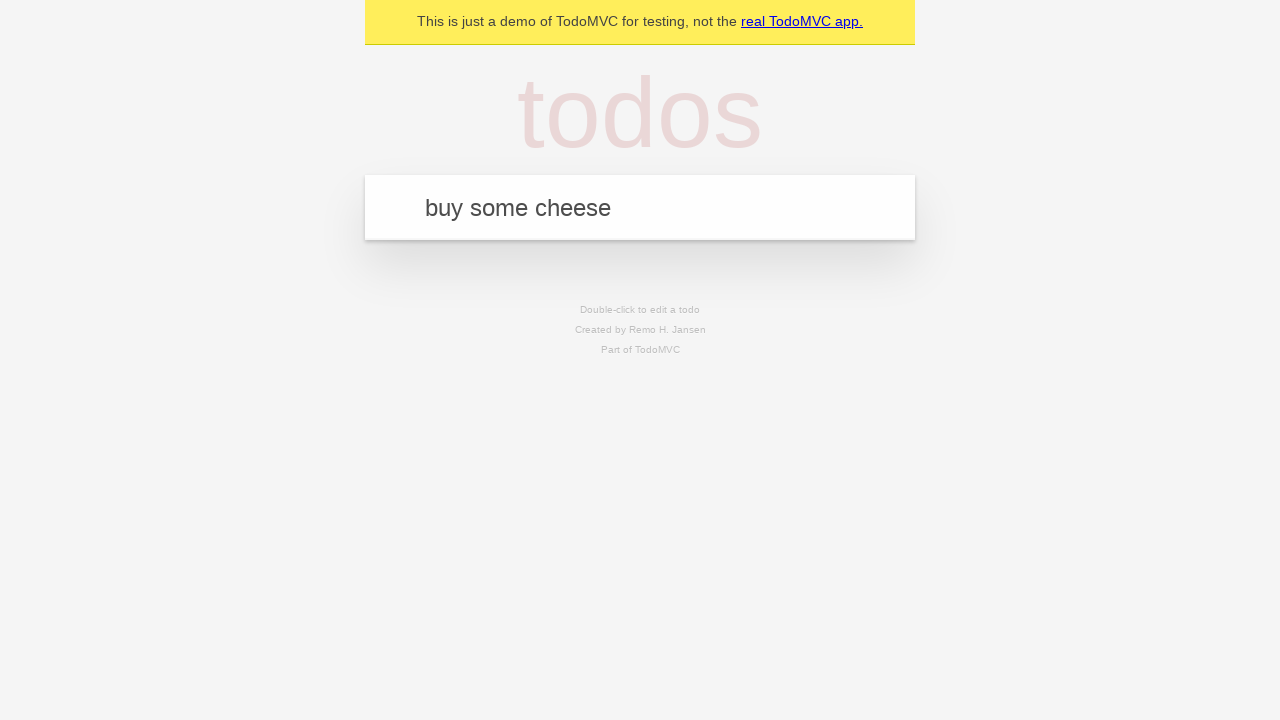

Pressed Enter to add todo 'buy some cheese' to the list on internal:attr=[placeholder="What needs to be done?"i]
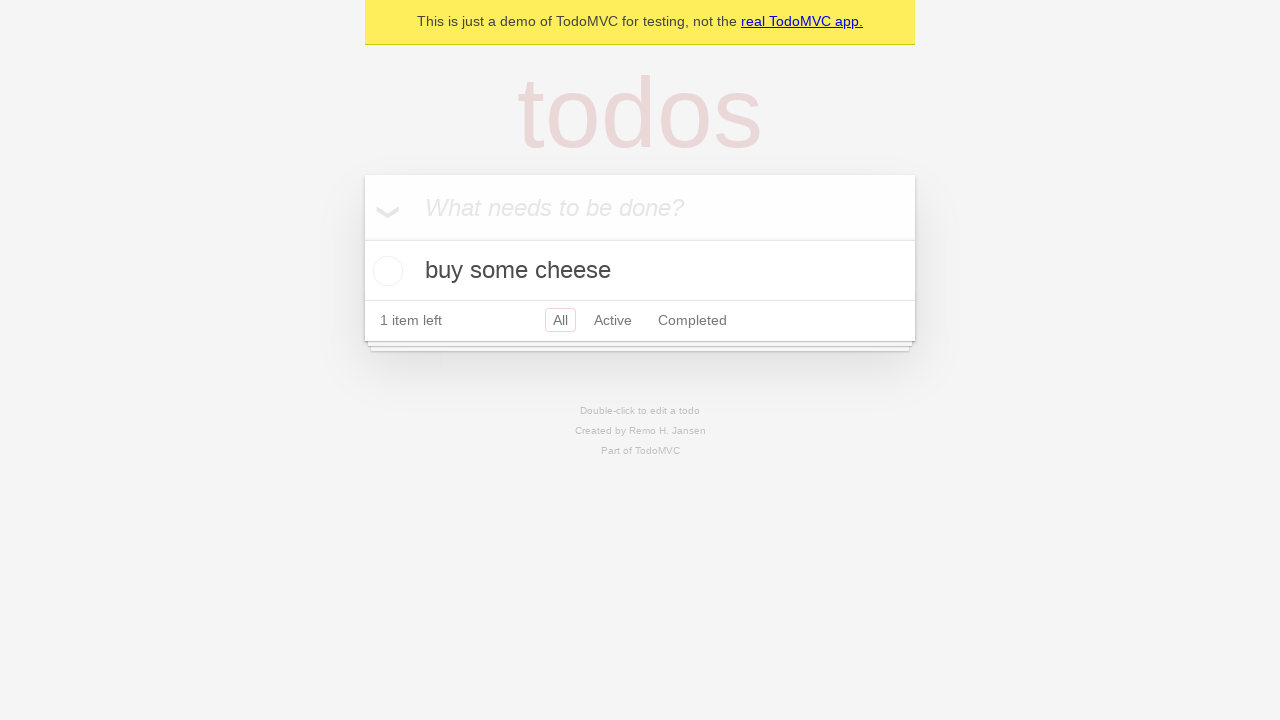

Filled todo input with 'feed the cat' on internal:attr=[placeholder="What needs to be done?"i]
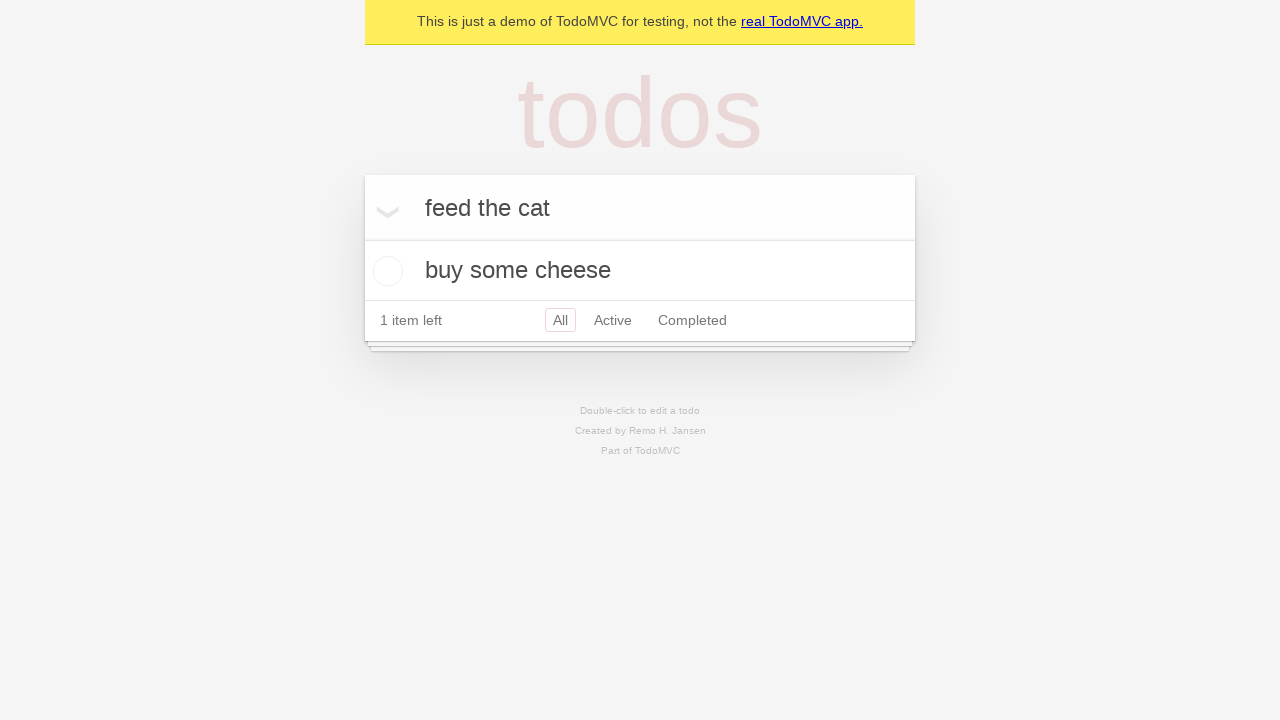

Pressed Enter to add todo 'feed the cat' to the list on internal:attr=[placeholder="What needs to be done?"i]
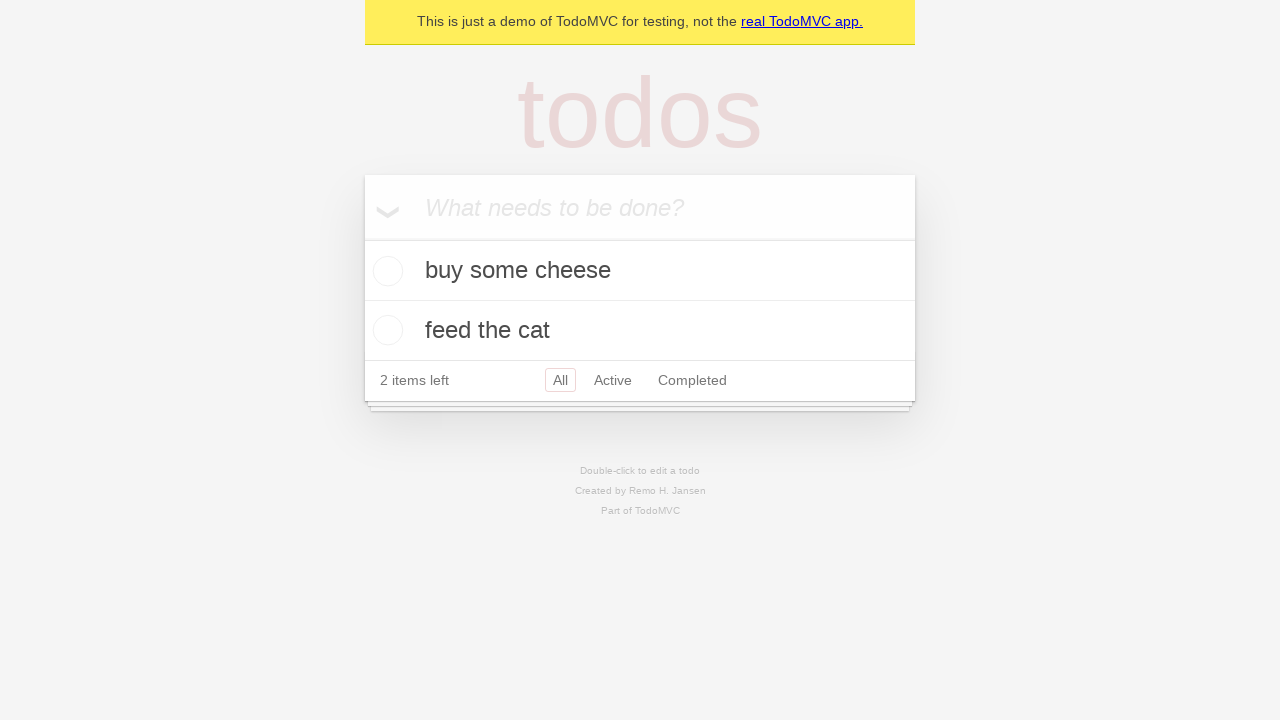

Filled todo input with 'book a doctors appointment' on internal:attr=[placeholder="What needs to be done?"i]
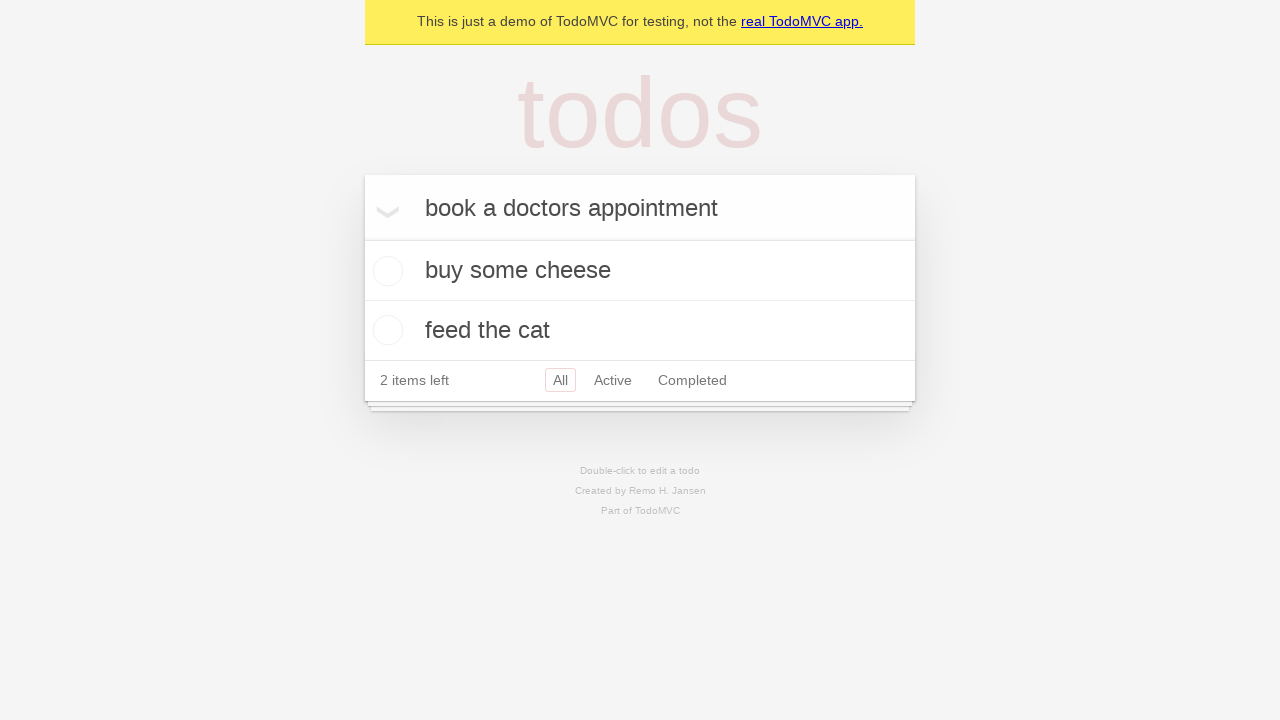

Pressed Enter to add todo 'book a doctors appointment' to the list on internal:attr=[placeholder="What needs to be done?"i]
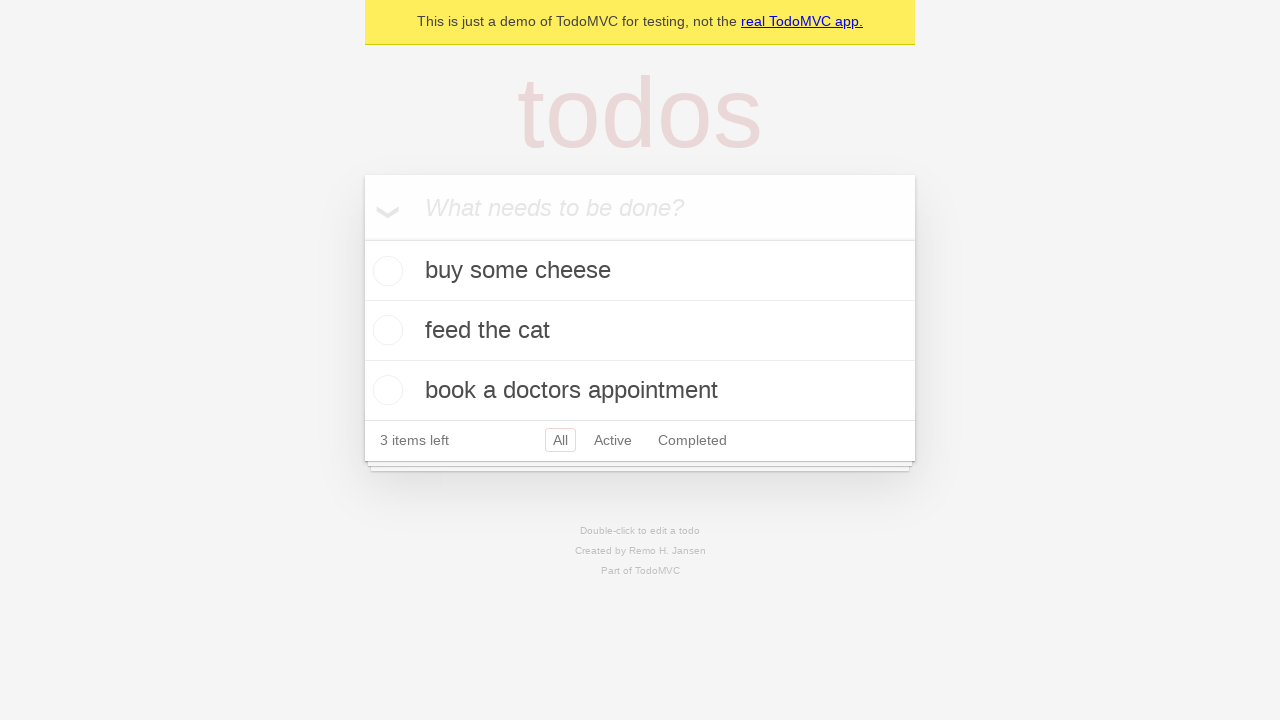

Verified that all 3 todos are added and counter shows '3 items left'
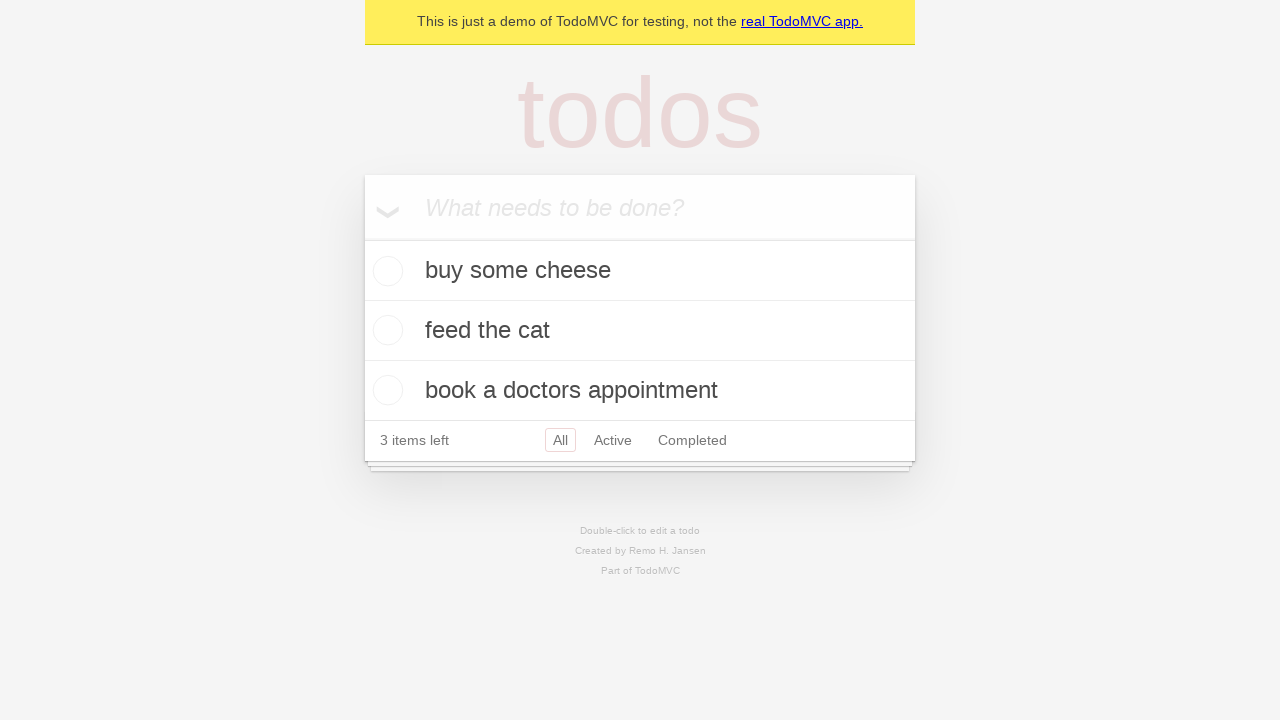

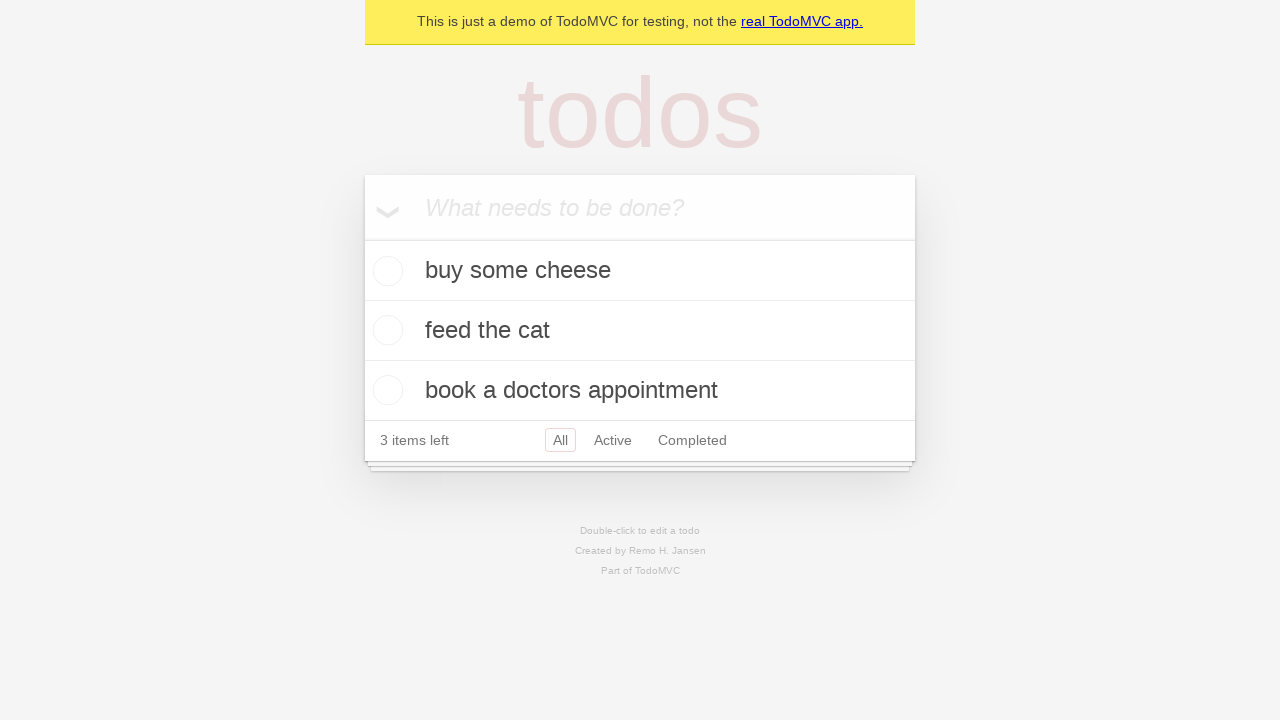